Solves a math problem by reading two numbers, calculating their sum, and selecting the result from a dropdown menu

Starting URL: https://suninjuly.github.io/selects1.html

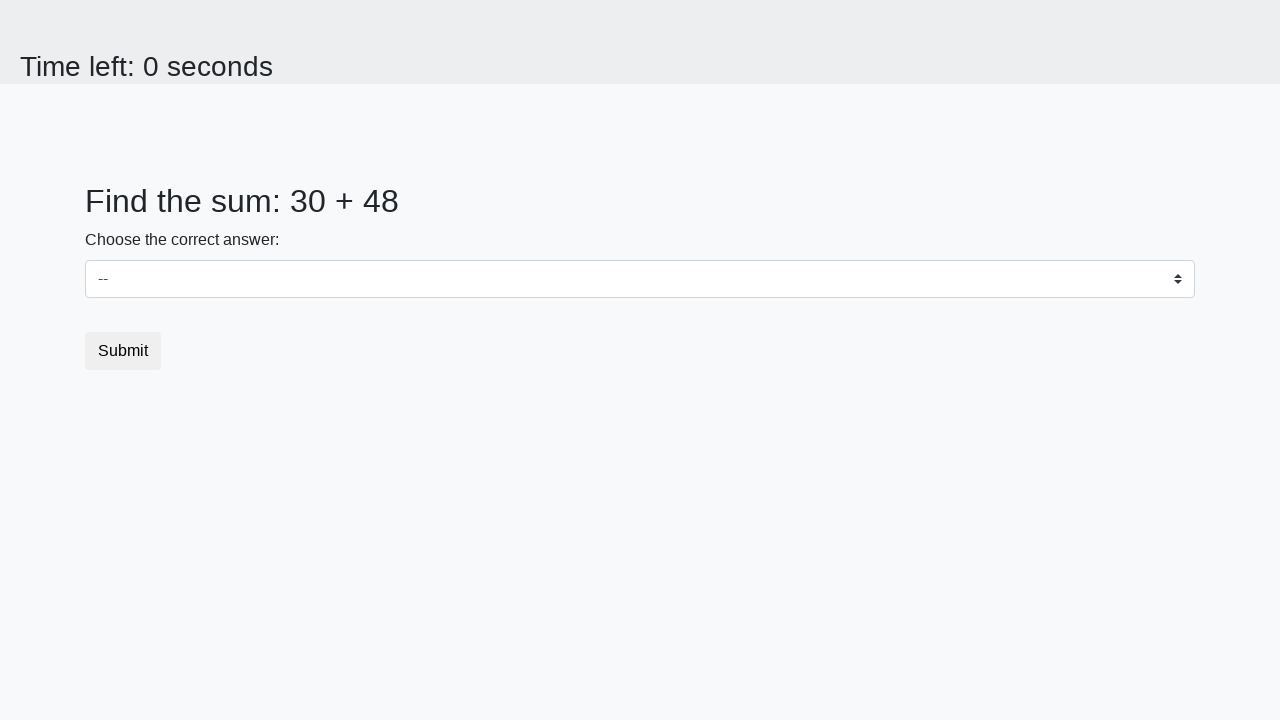

Read first number from #num1 element
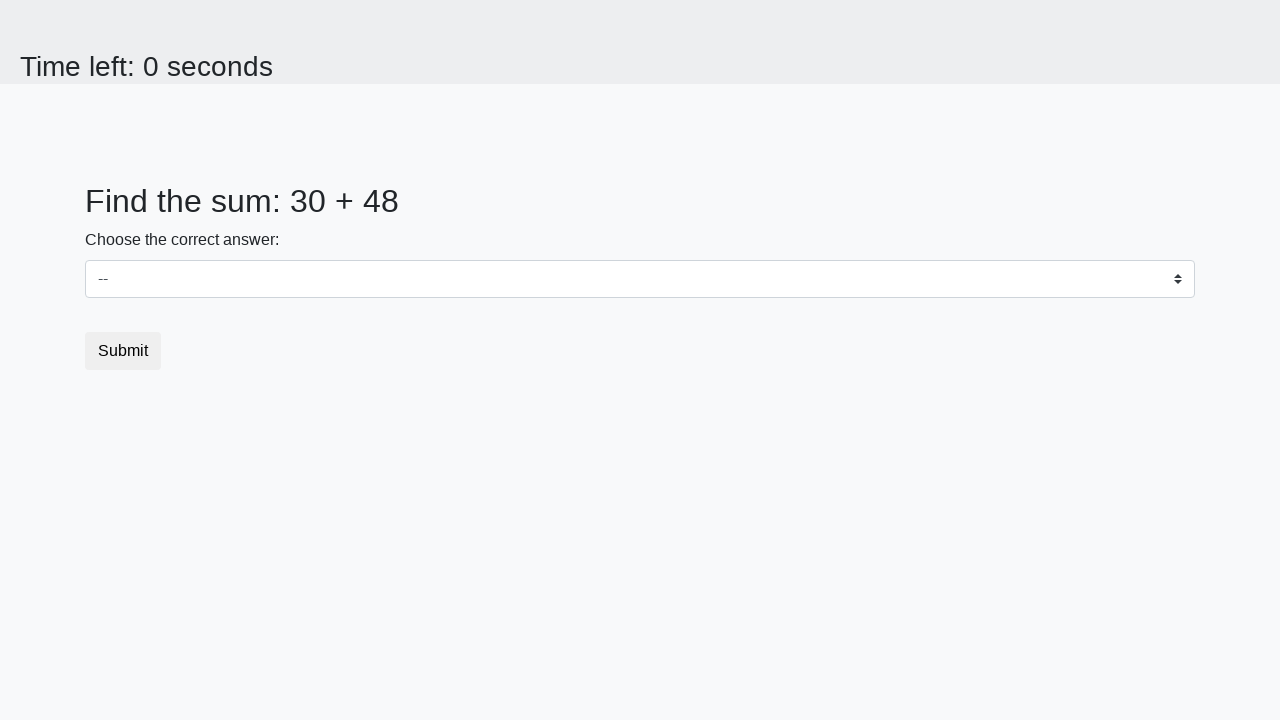

Read second number from #num2 element
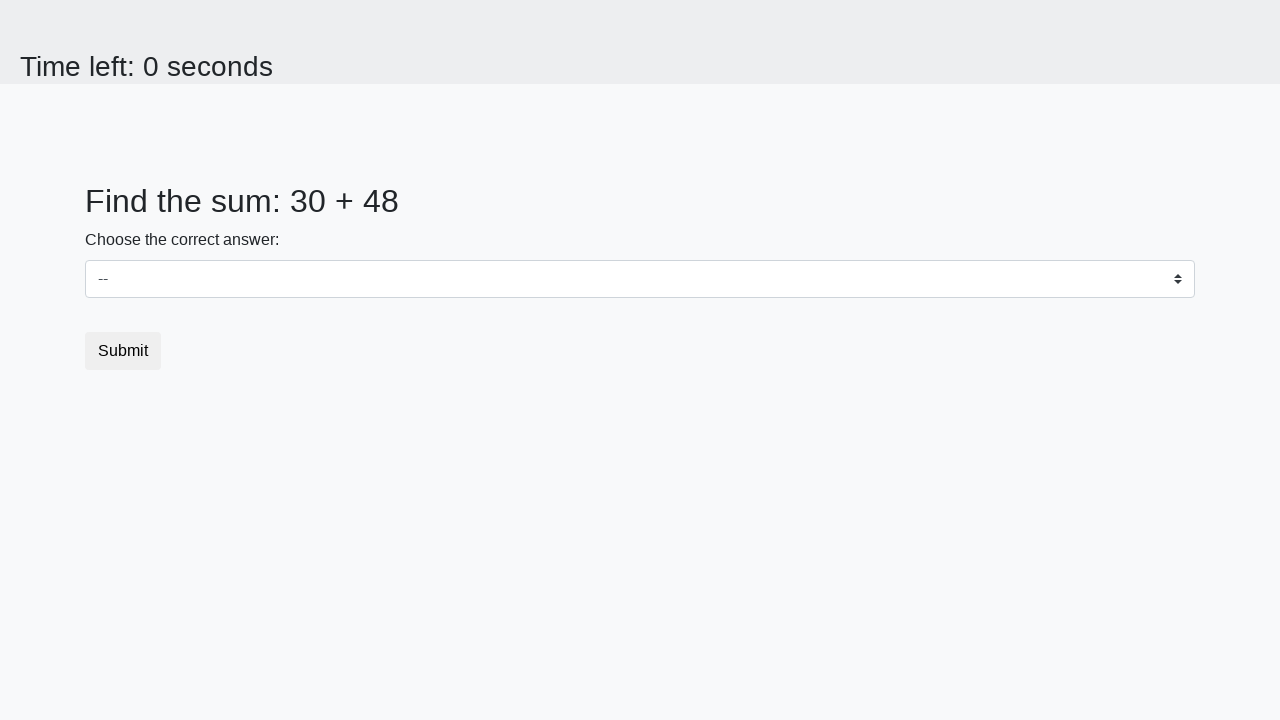

Calculated sum: 30 + 48 = 78
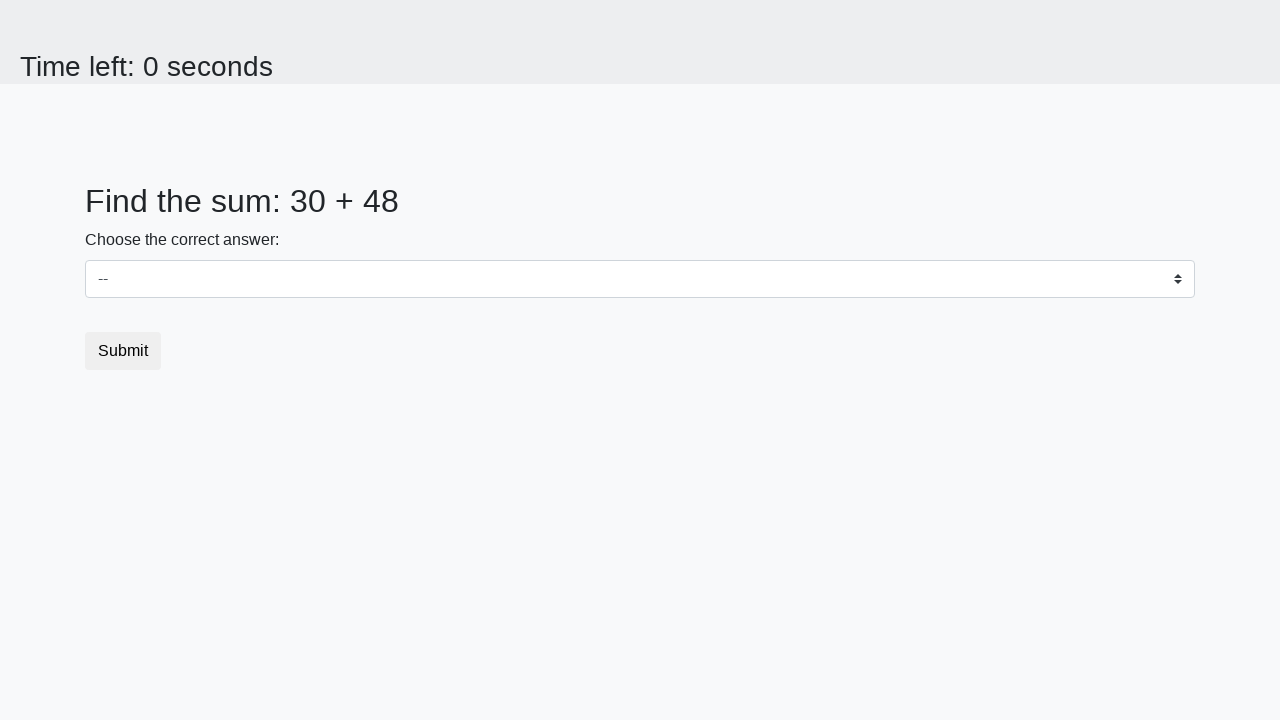

Selected '78' from dropdown menu on #dropdown
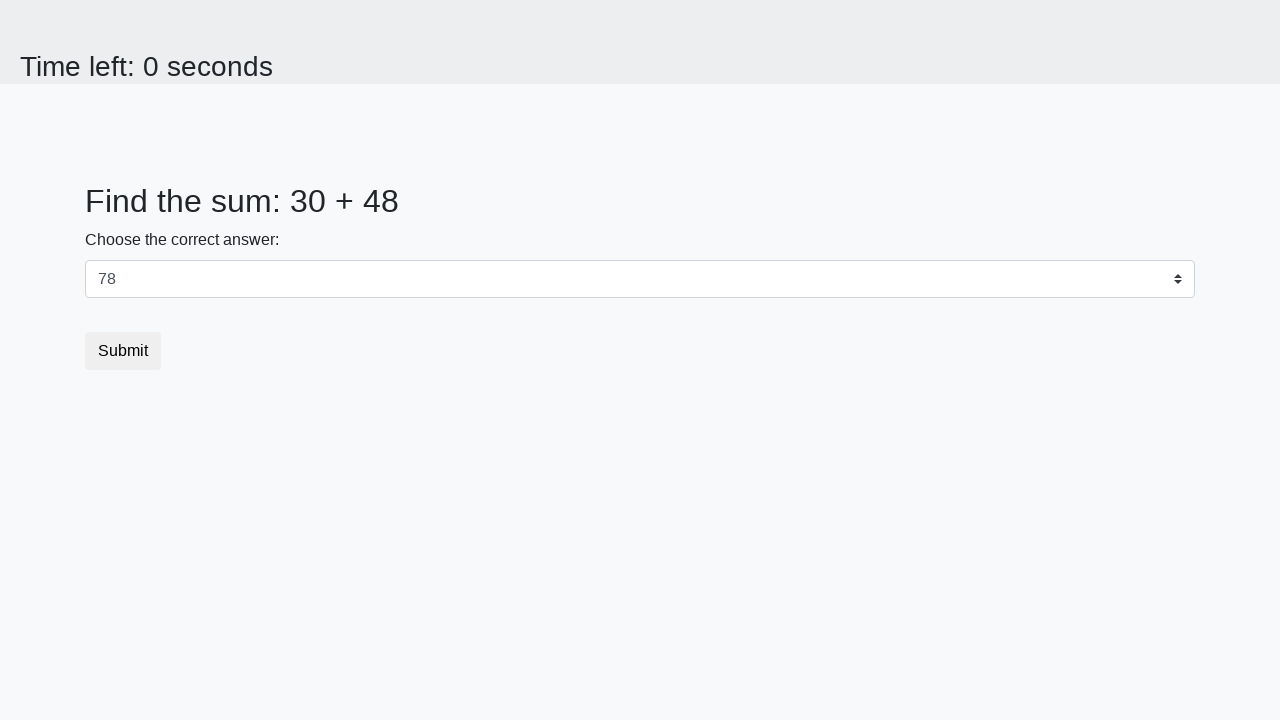

Clicked submit button at (123, 351) on button.btn
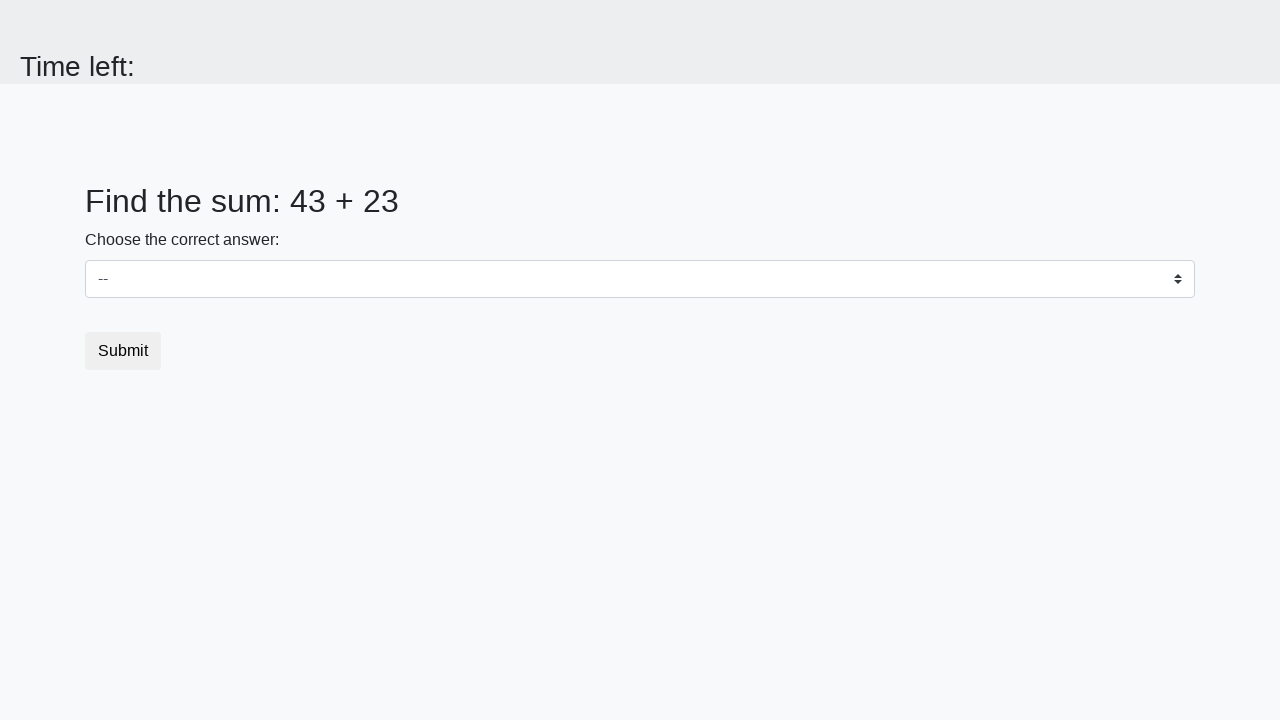

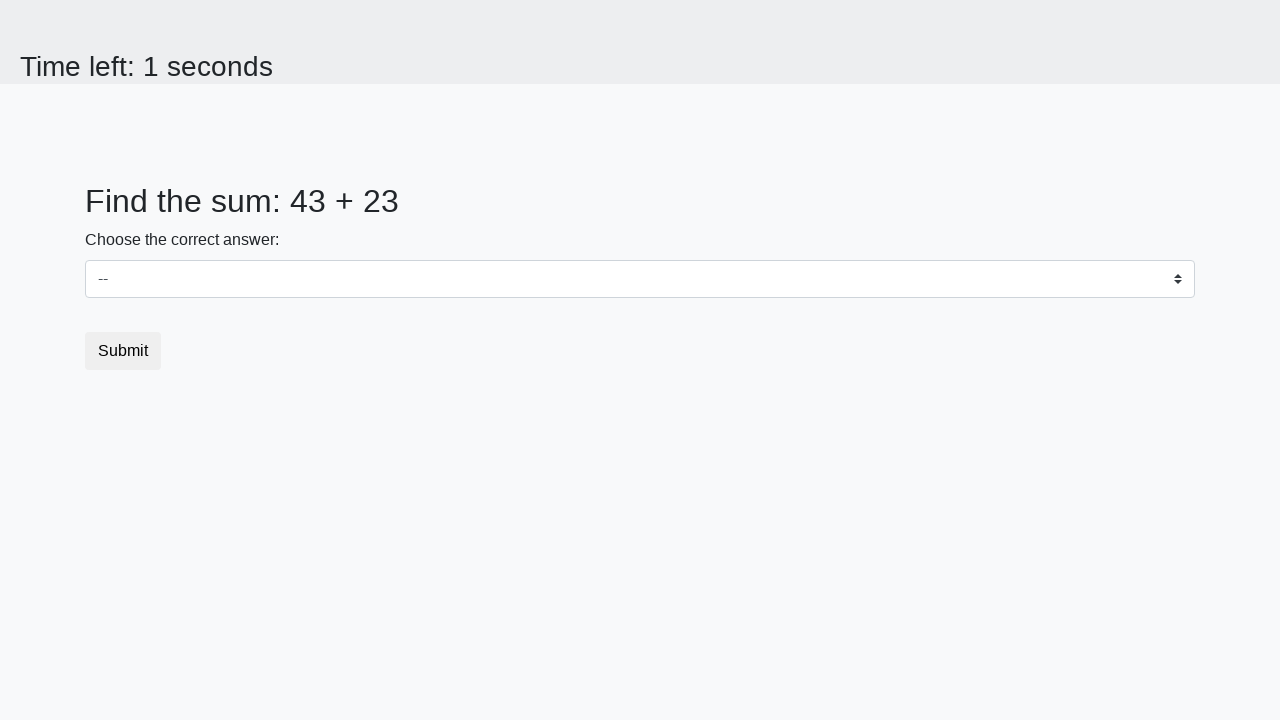